Tests dynamic controls including checkbox removal/addition and input field enable/disable functionality

Starting URL: https://the-internet.herokuapp.com/dynamic_controls

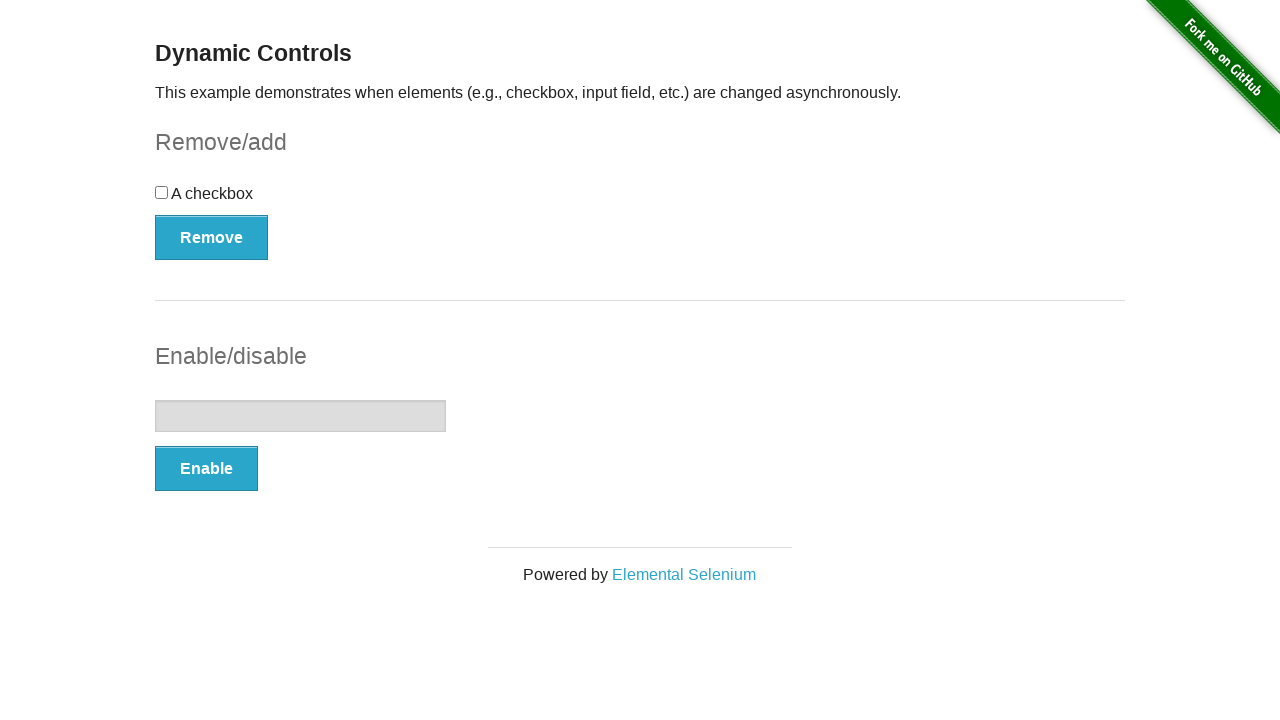

Waited for checkbox element to load
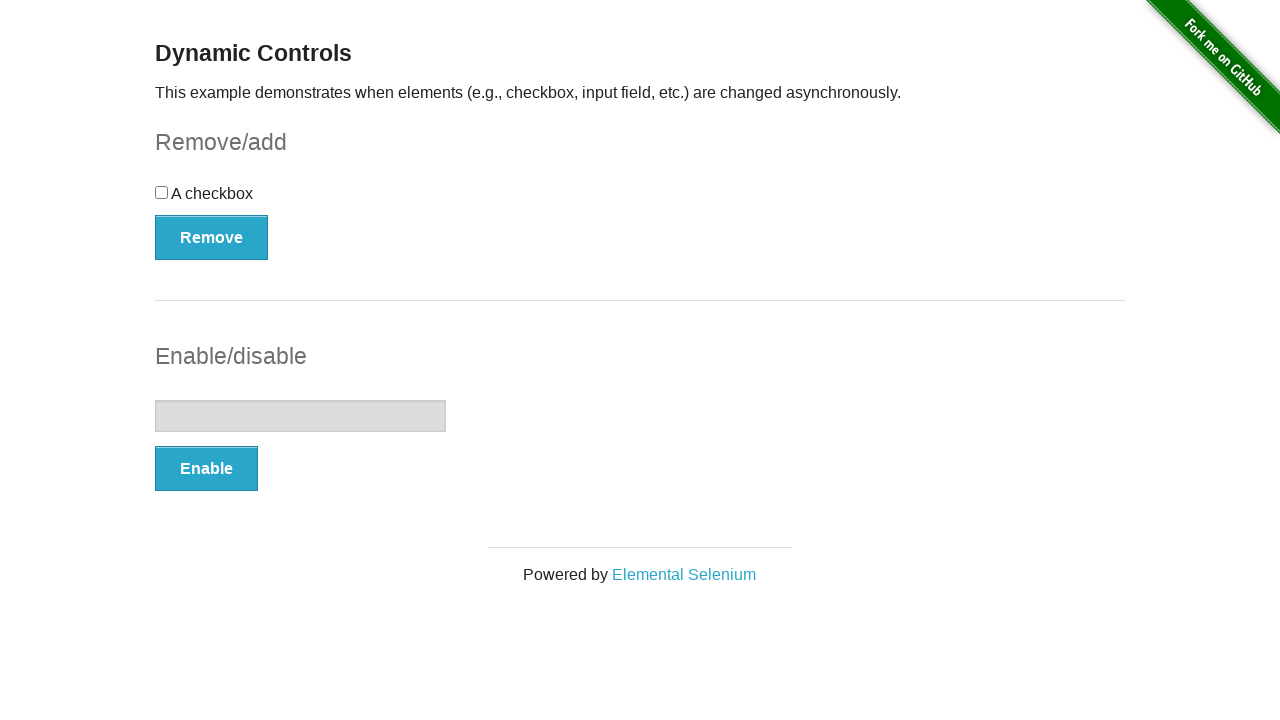

Clicked checkbox to check it at (162, 192) on input[type='checkbox']
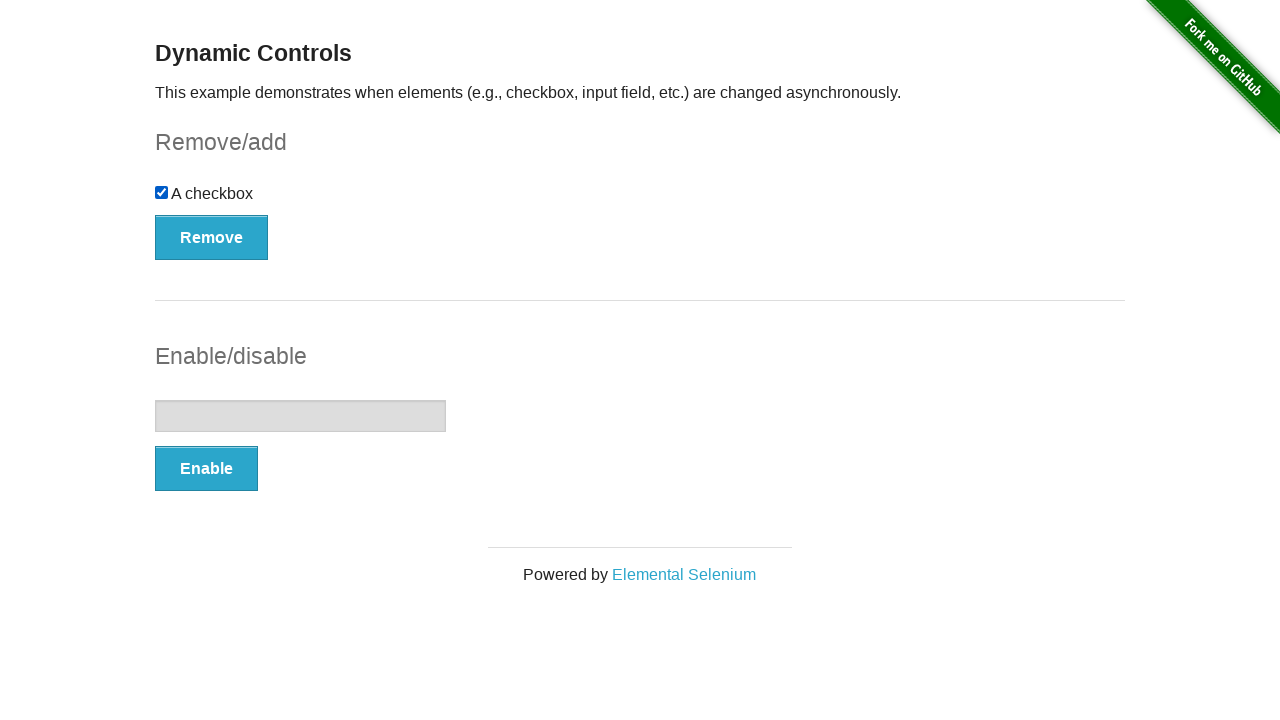

Clicked checkbox again to uncheck it at (162, 192) on input[type='checkbox']
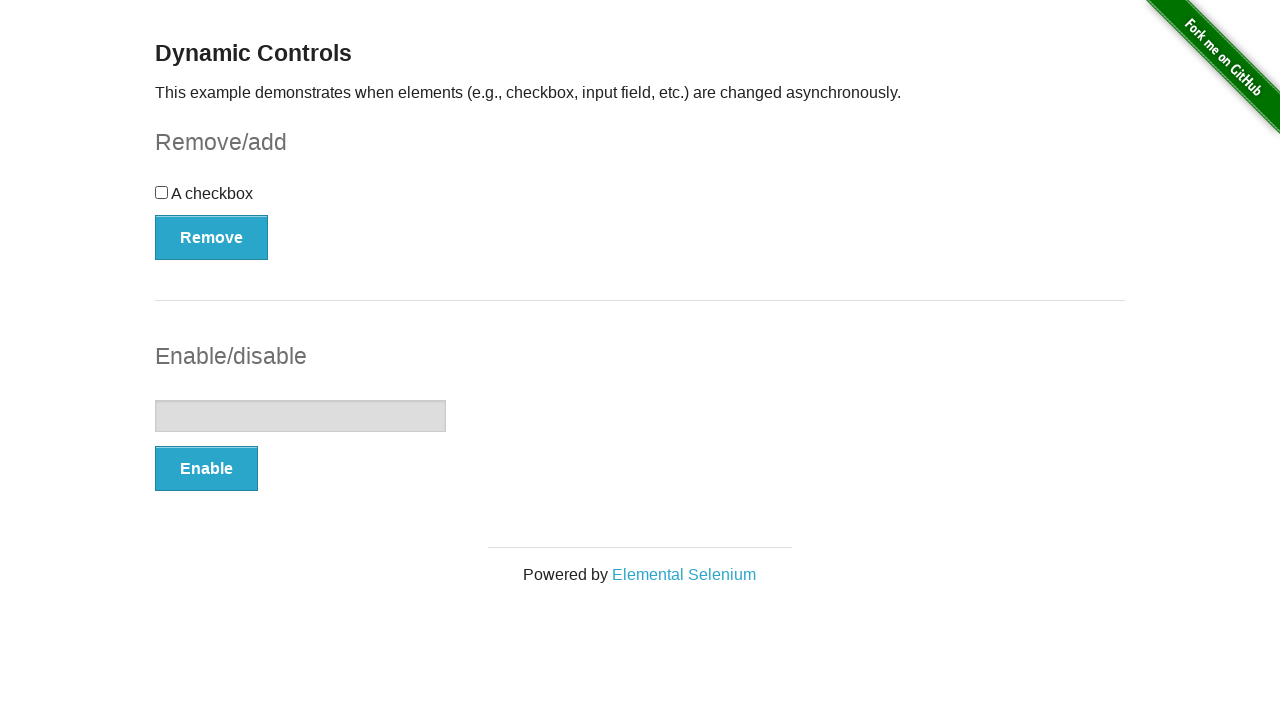

Waited for Remove button to load
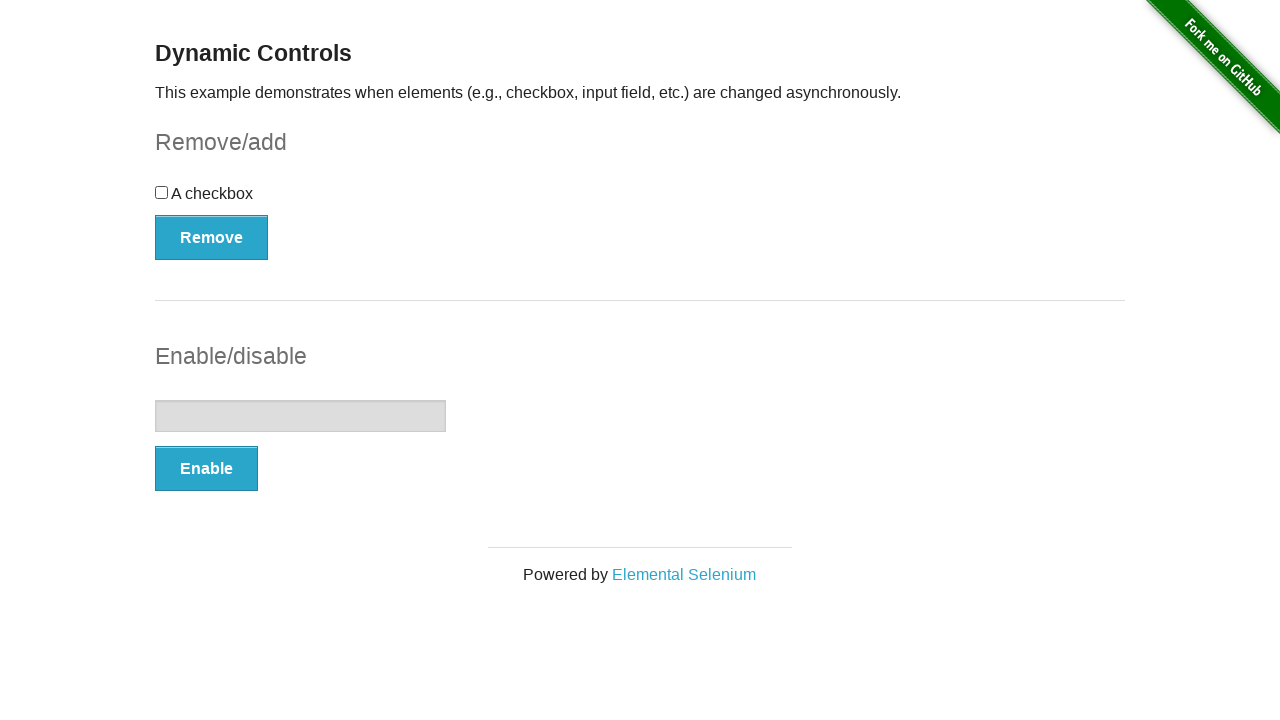

Clicked Remove button to remove checkbox at (212, 237) on xpath=//*[@id="checkbox-example"]/button
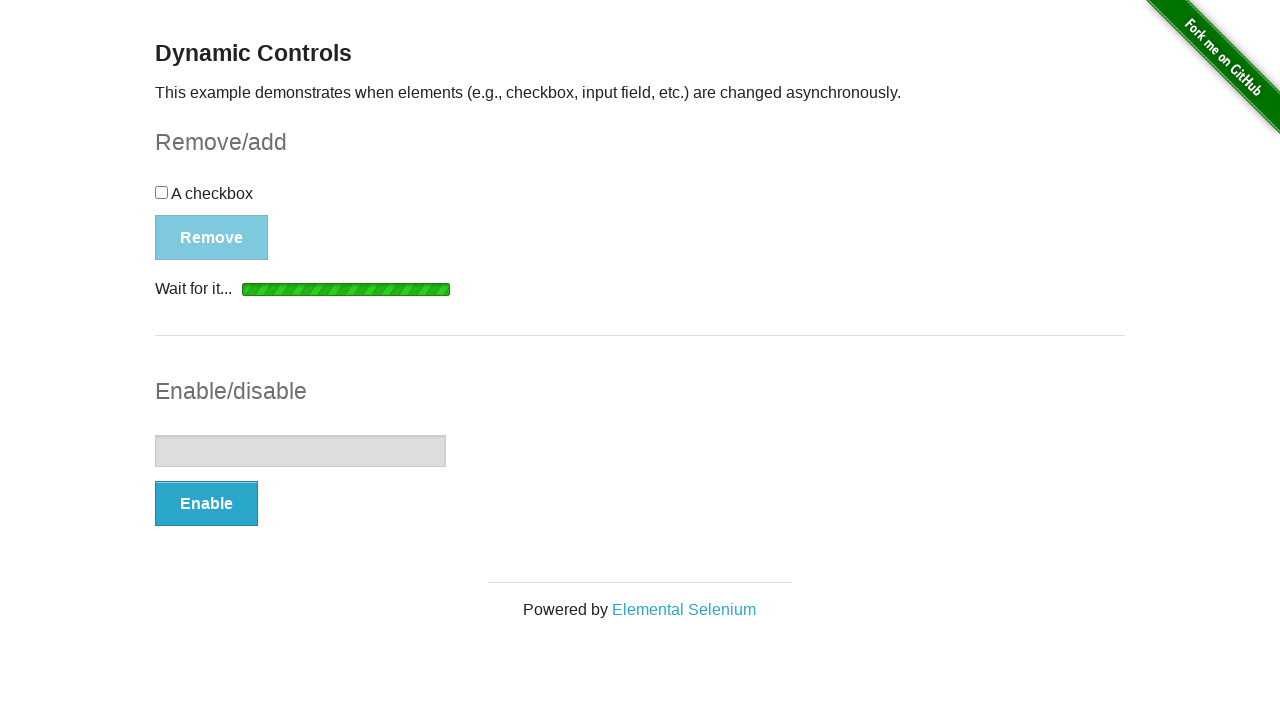

Checkbox removal confirmed with message display
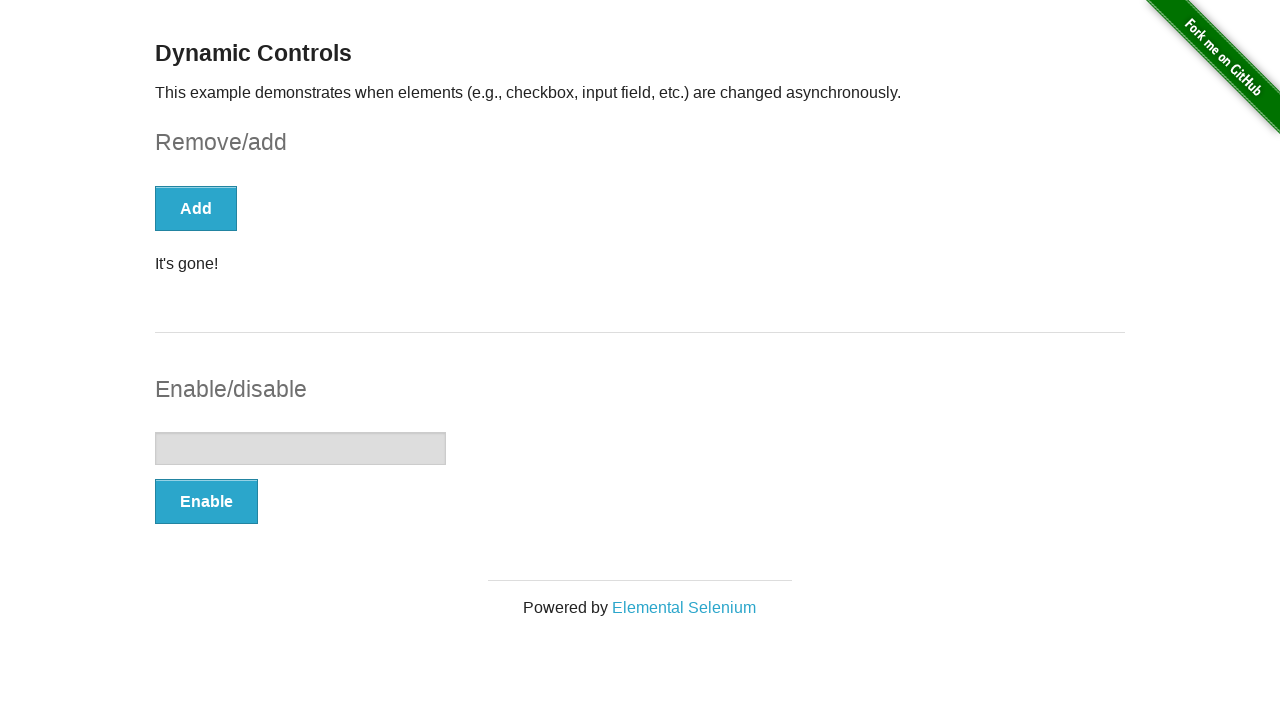

Waited for Add button to load
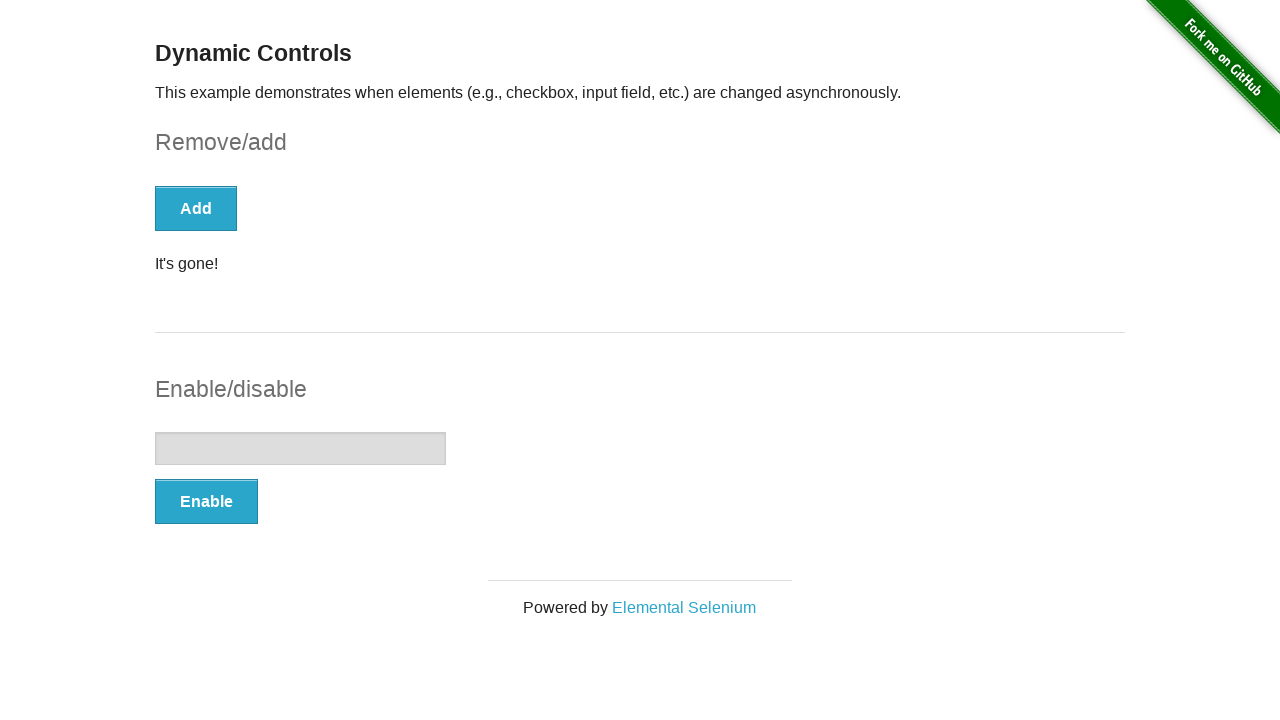

Clicked Add button to restore checkbox at (196, 208) on xpath=/html/body/div[2]/div/div[1]/form[1]/button
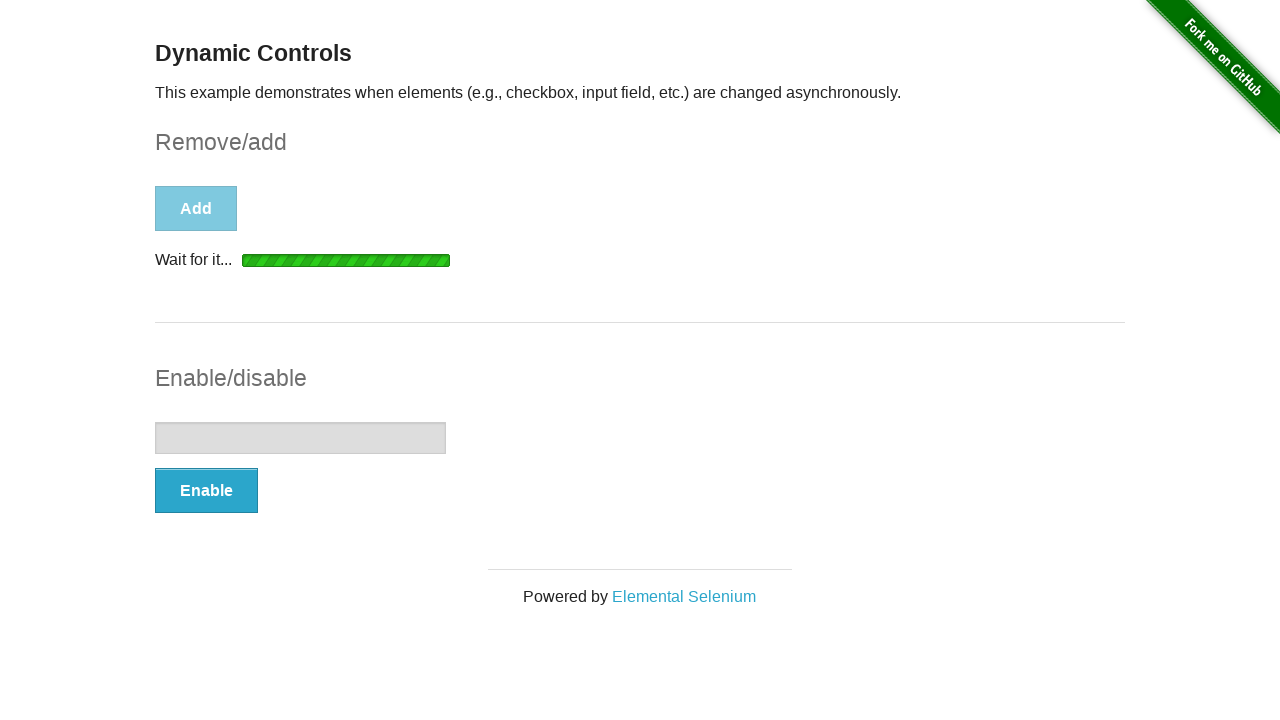

Waited for Enable button to load
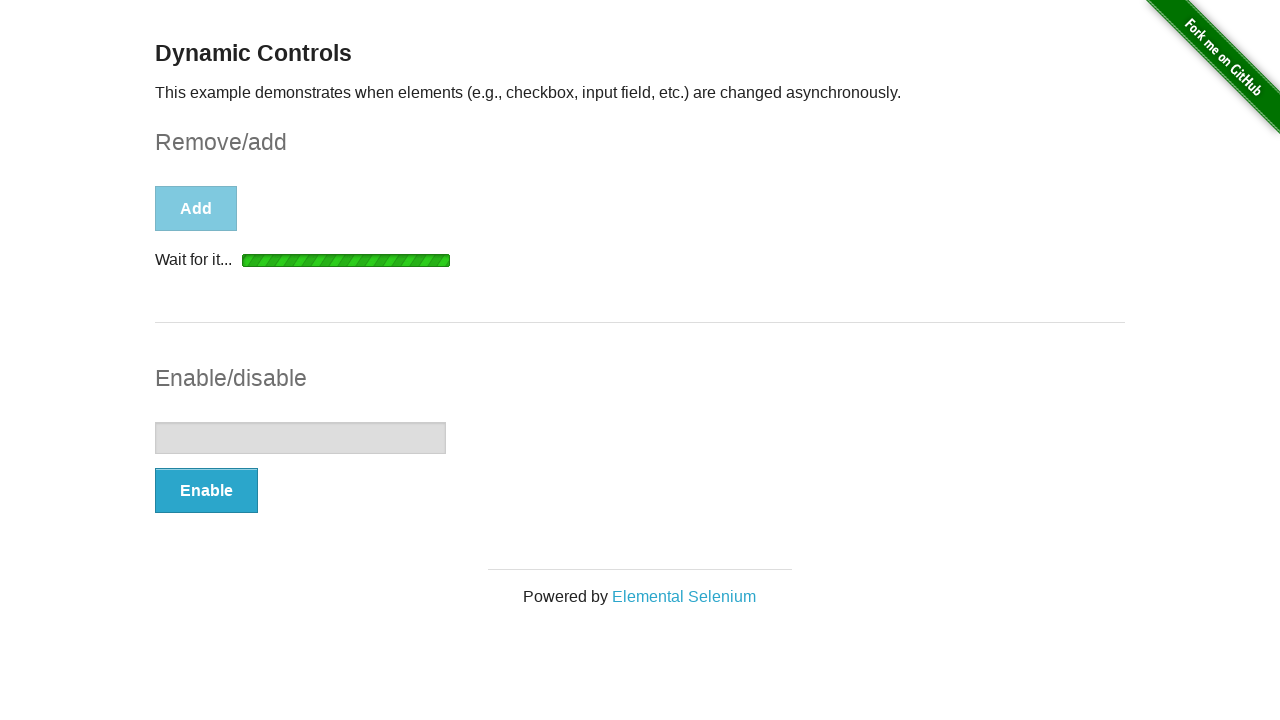

Clicked Enable button to enable input field at (206, 491) on xpath=/html/body/div[2]/div/div[1]/form[2]/button
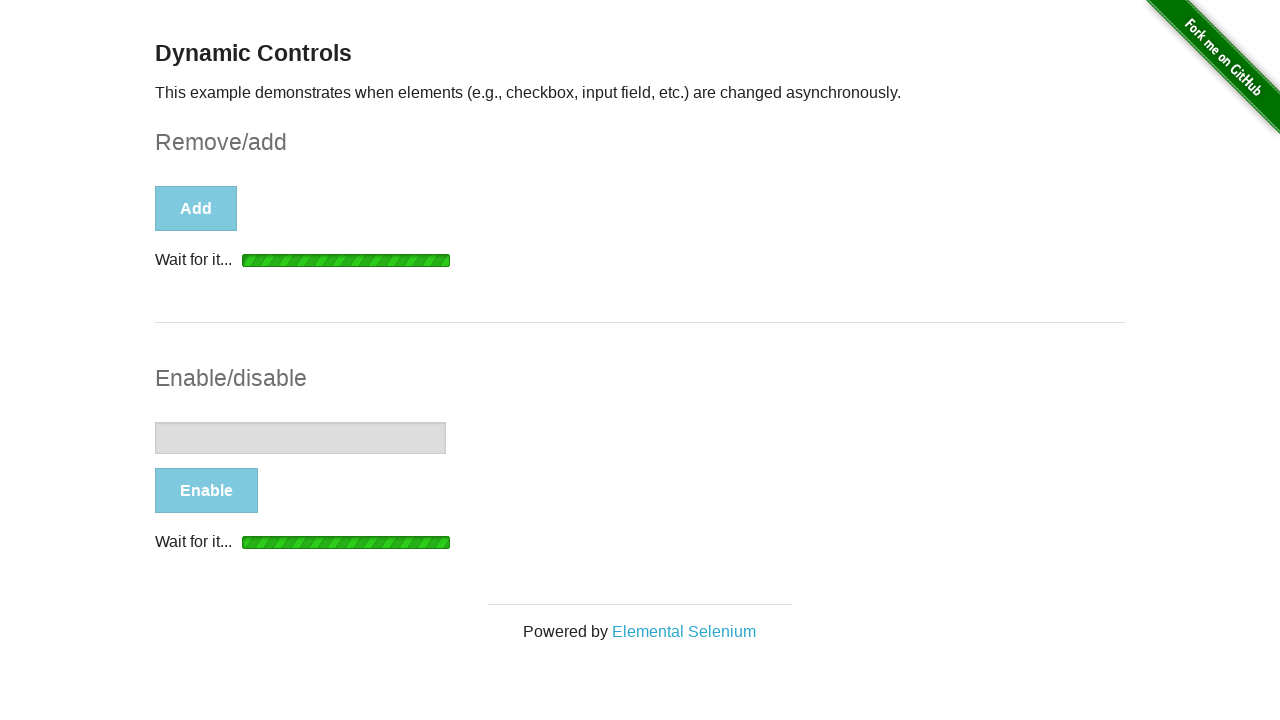

Waited for input field enabled confirmation message
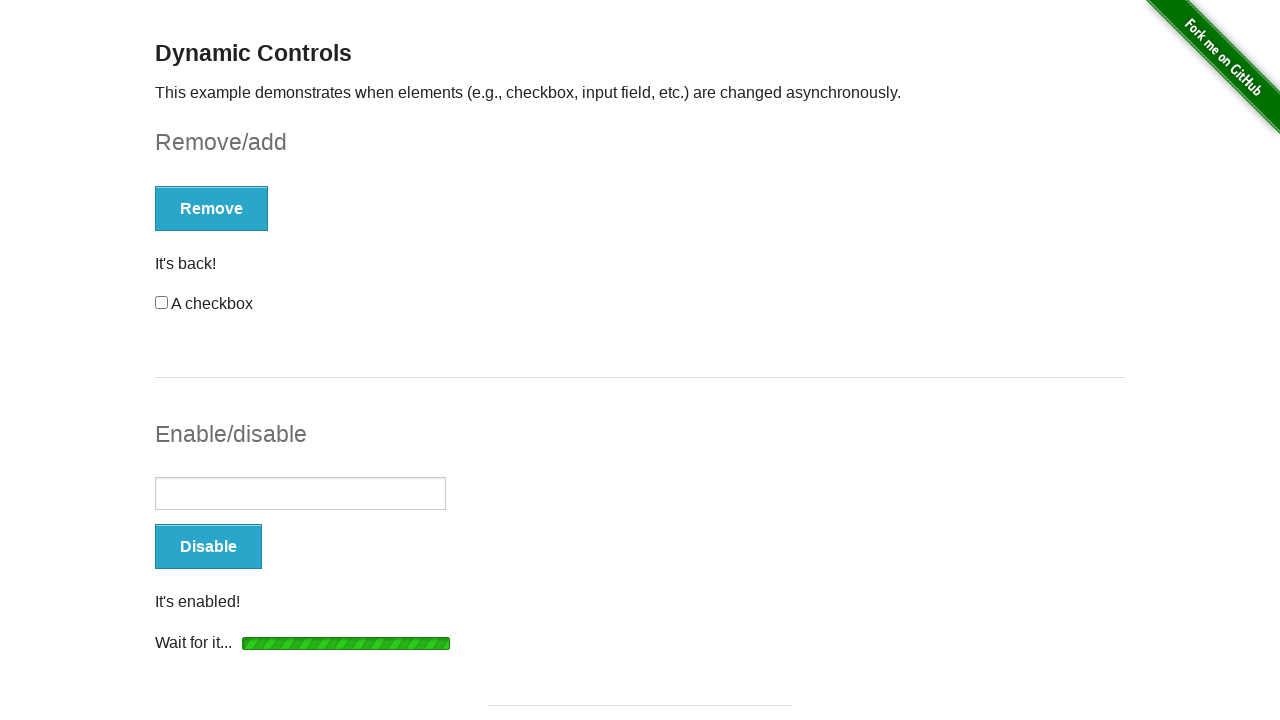

Filled input field with 'Test keys' on //*[@id="input-example"]/input
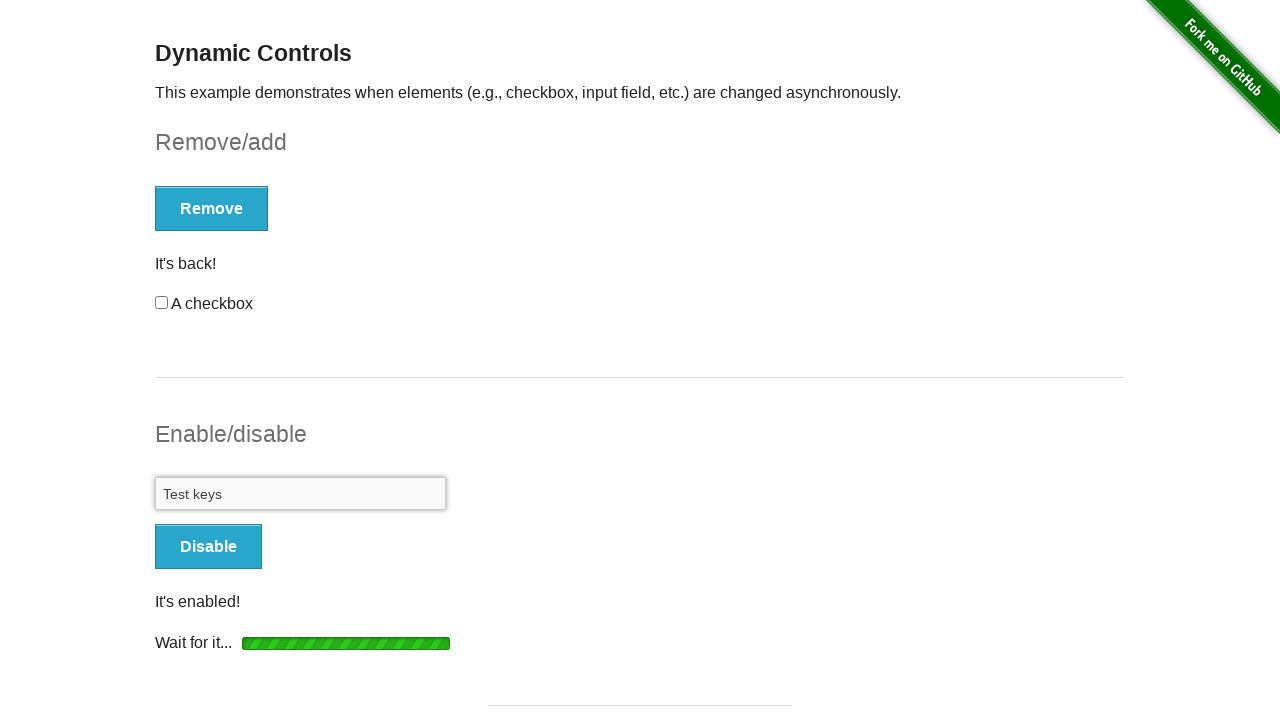

Clicked Disable button to disable input field at (208, 546) on xpath=/html/body/div[2]/div/div[1]/form[2]/button
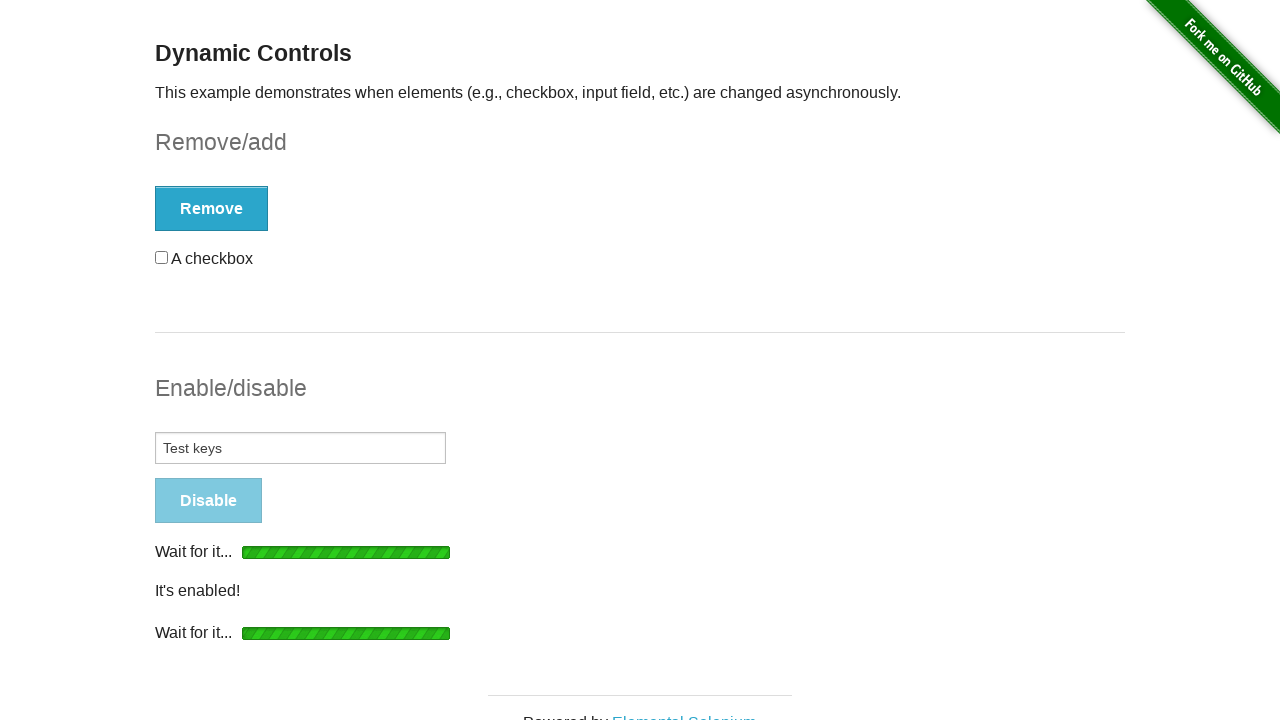

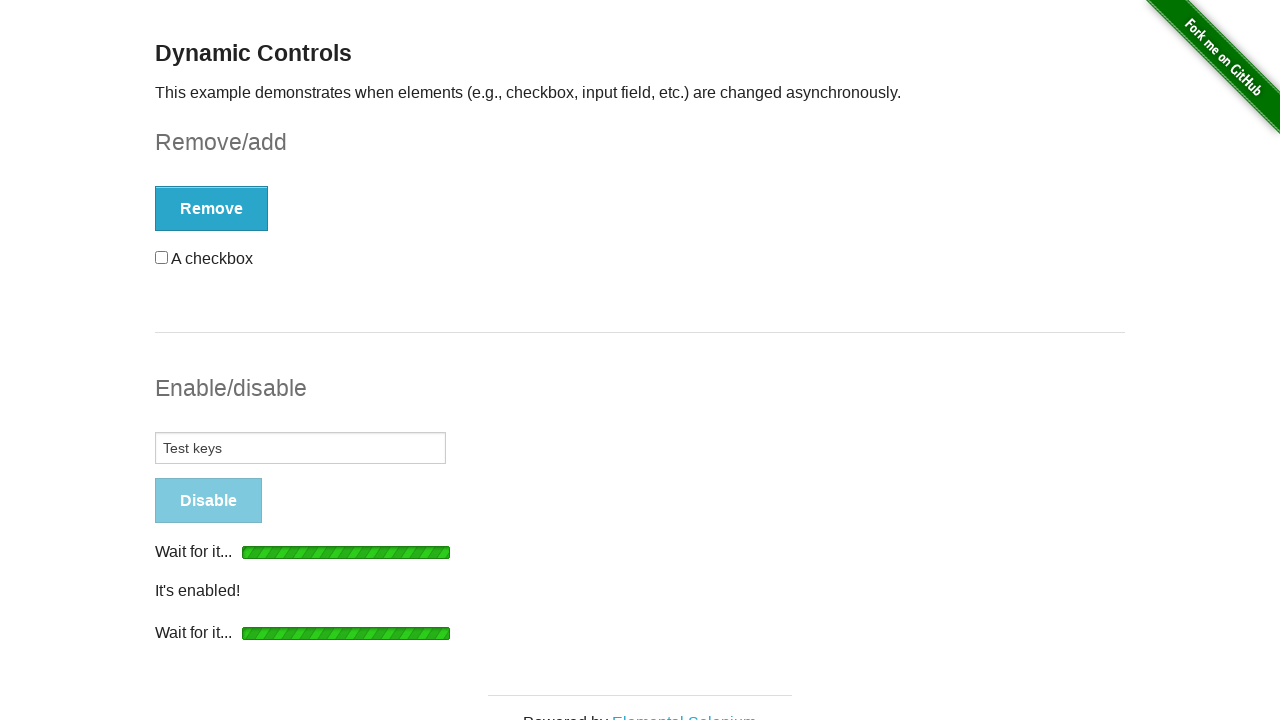